Tests SweetAlert functionality by clicking on a preview button to trigger an alert and then dismissing it by clicking OK

Starting URL: https://sweetalert.js.org/guides/#getting-started

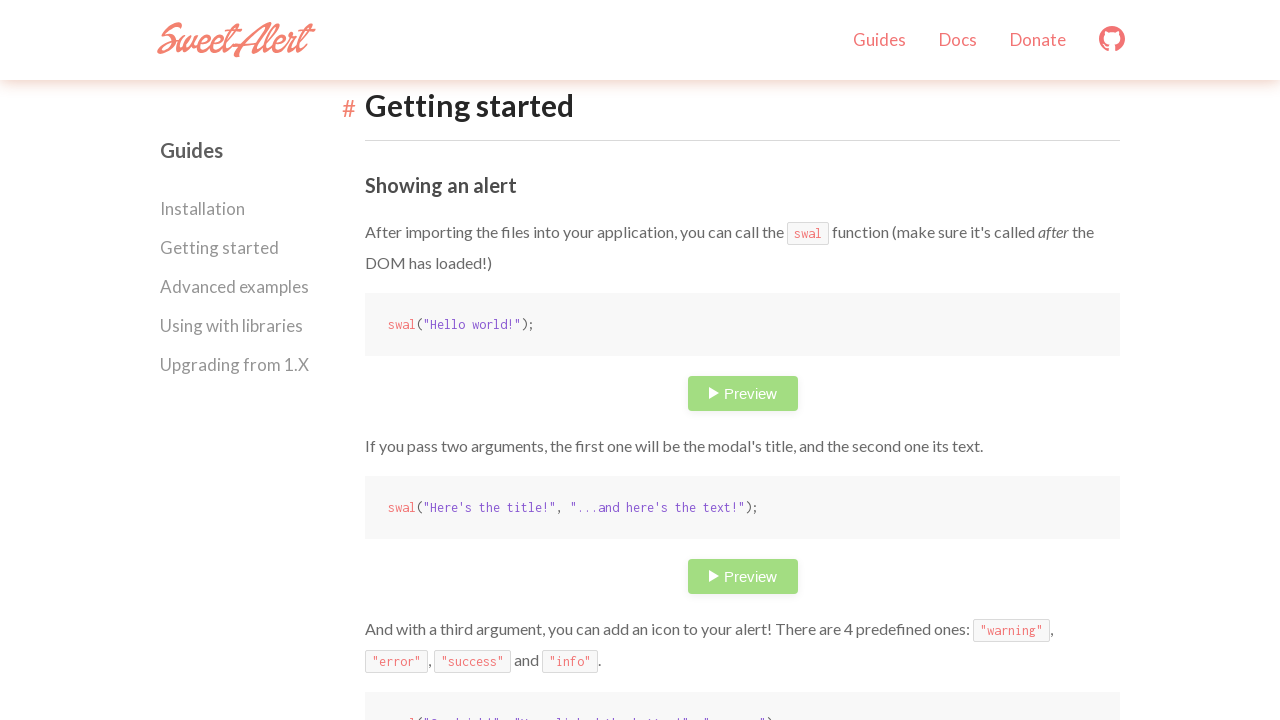

Clicked preview button to trigger SweetAlert at (742, 393) on .preview
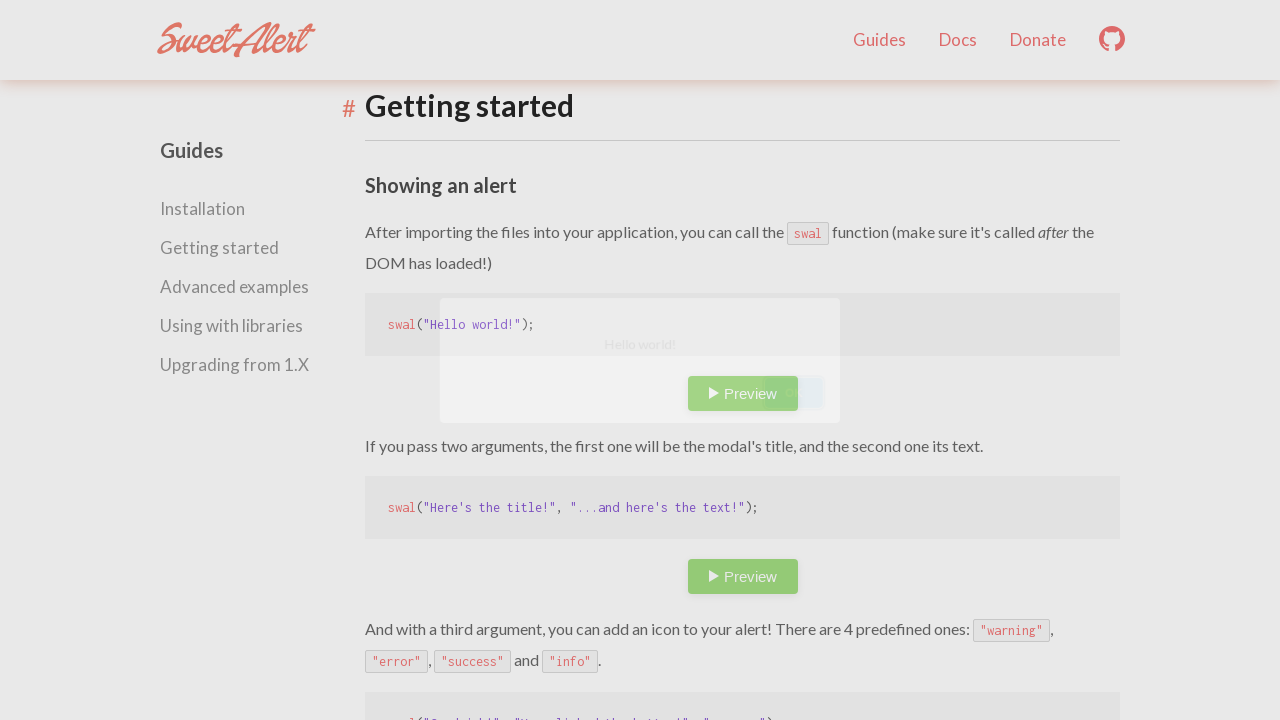

SweetAlert appeared with OK button
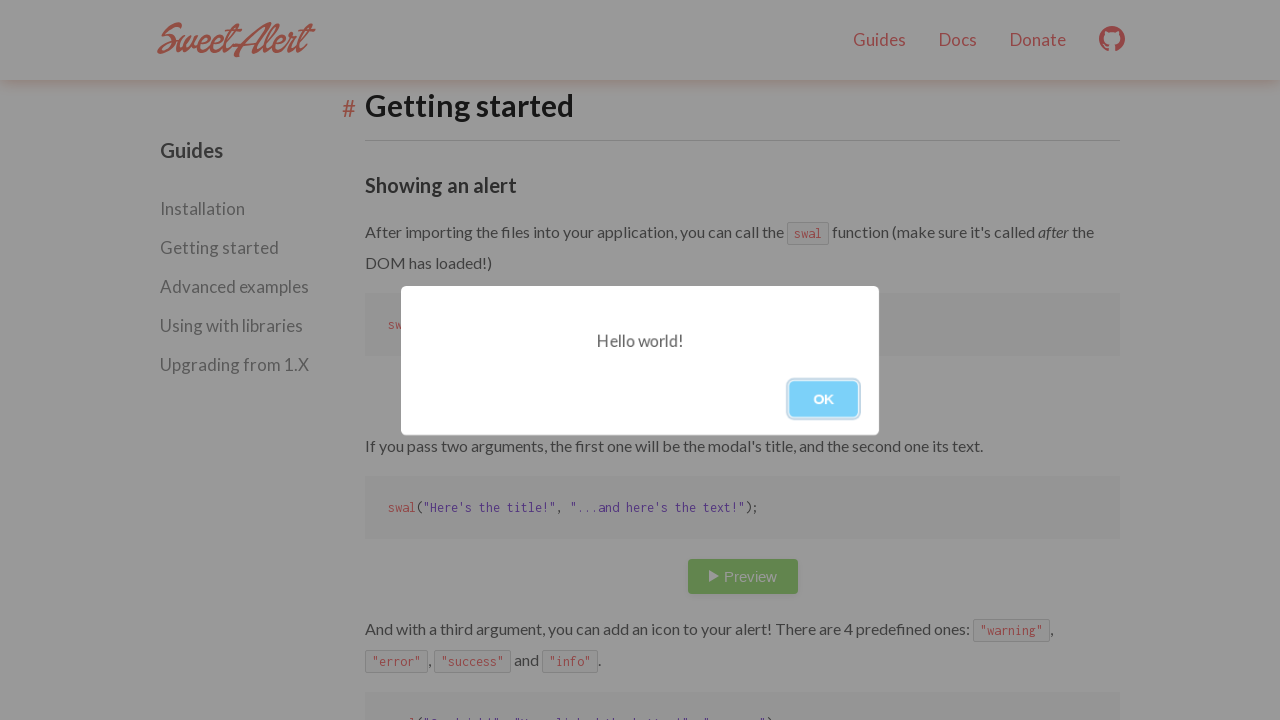

Clicked OK button to dismiss SweetAlert at (824, 398) on button:has-text('OK')
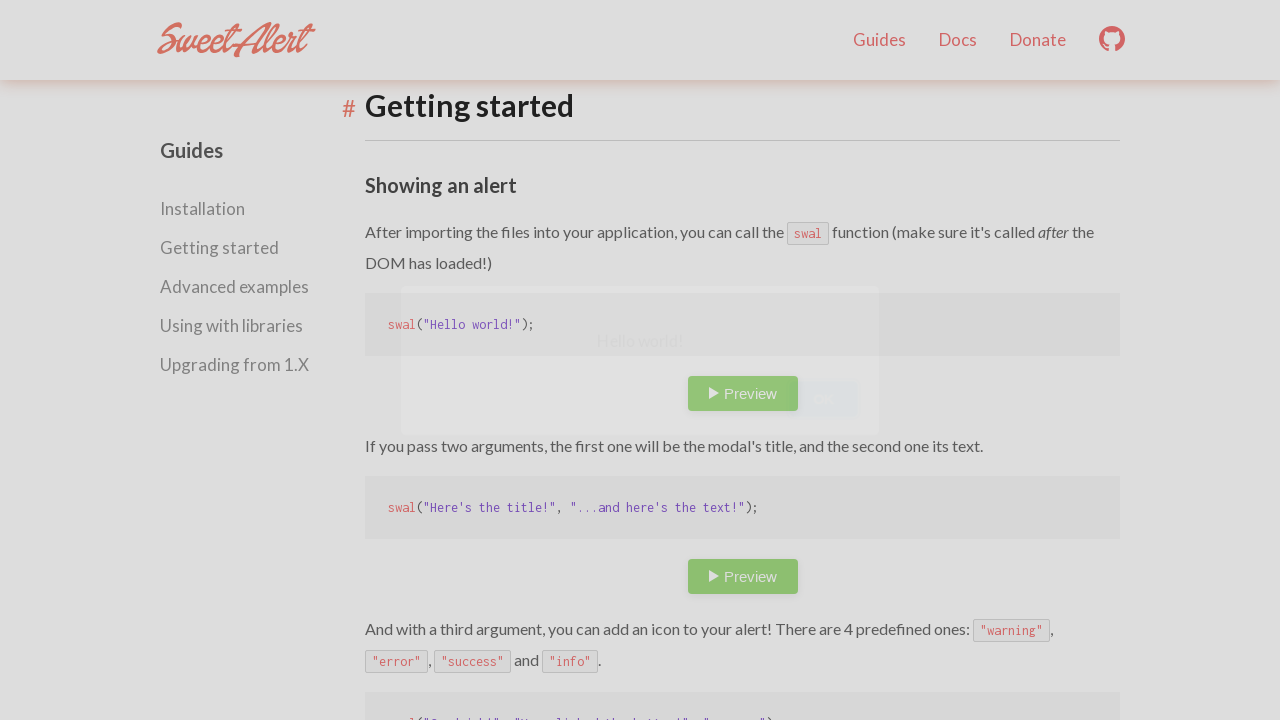

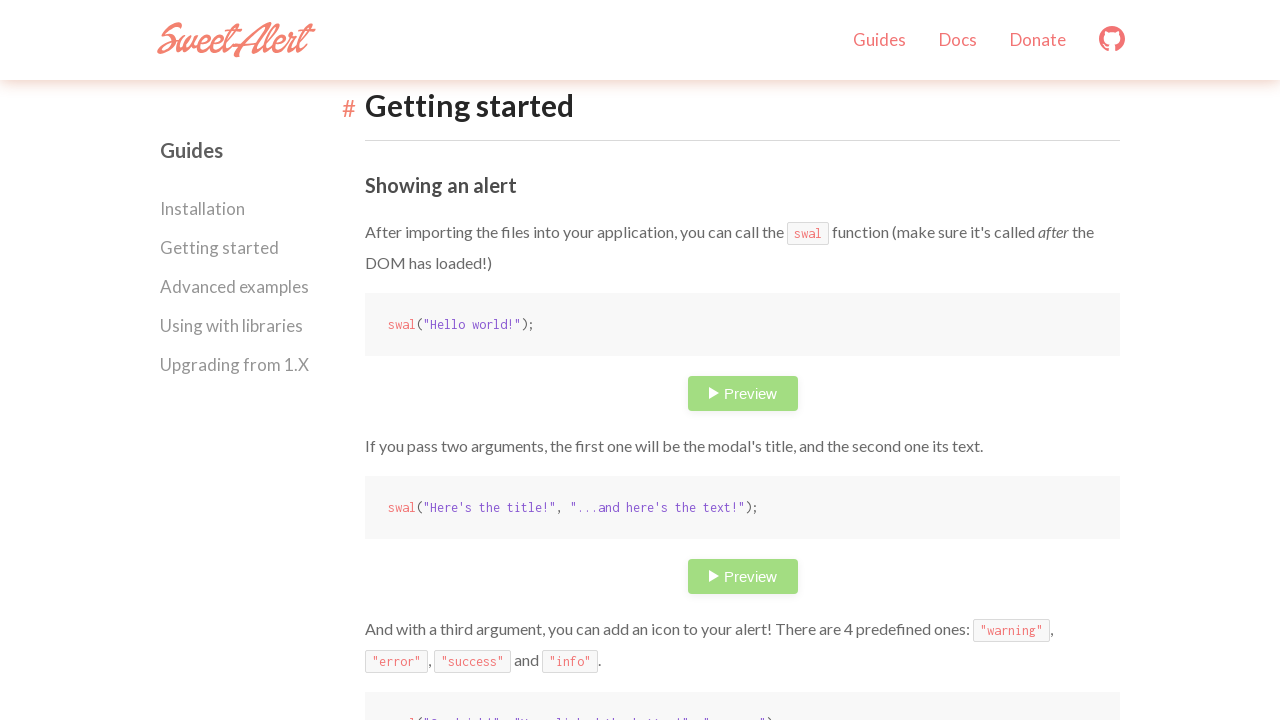